Tests user registration form by filling out all required fields including name, email, mobile number, date of birth, and password, then submitting the registration

Starting URL: https://meralda.scalenext.io/user/register

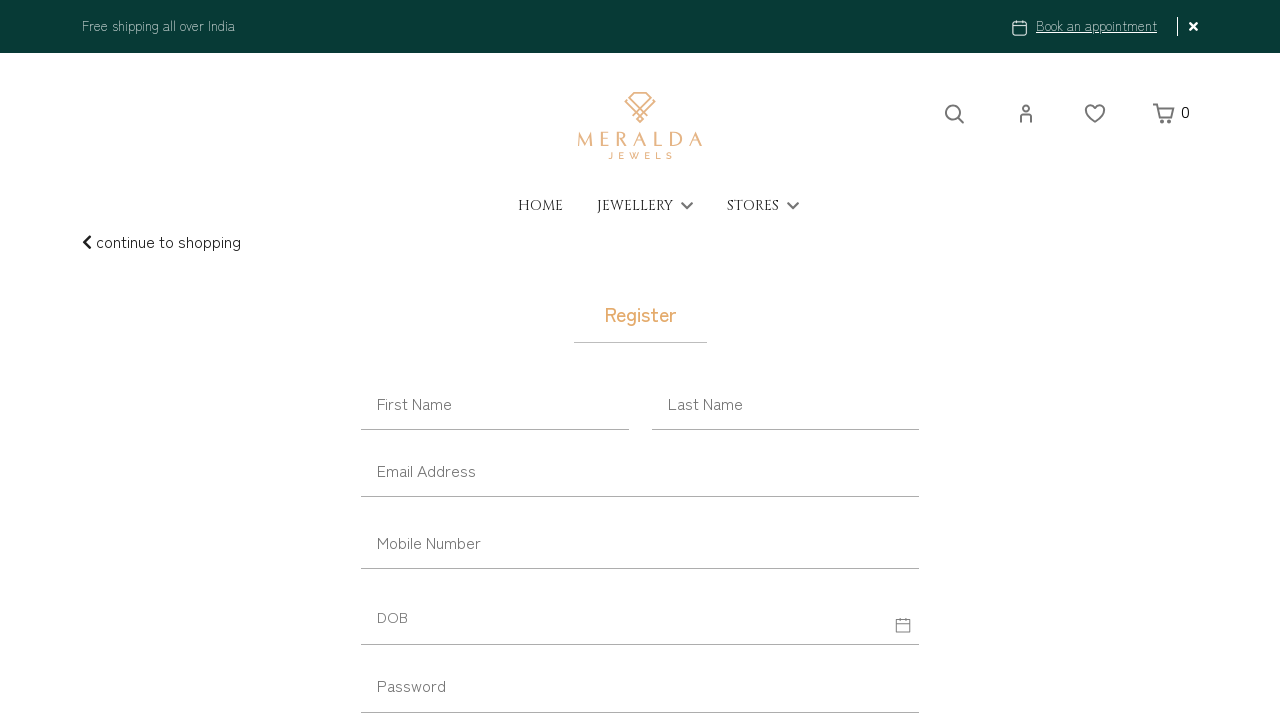

Registration form loaded - first name field is visible
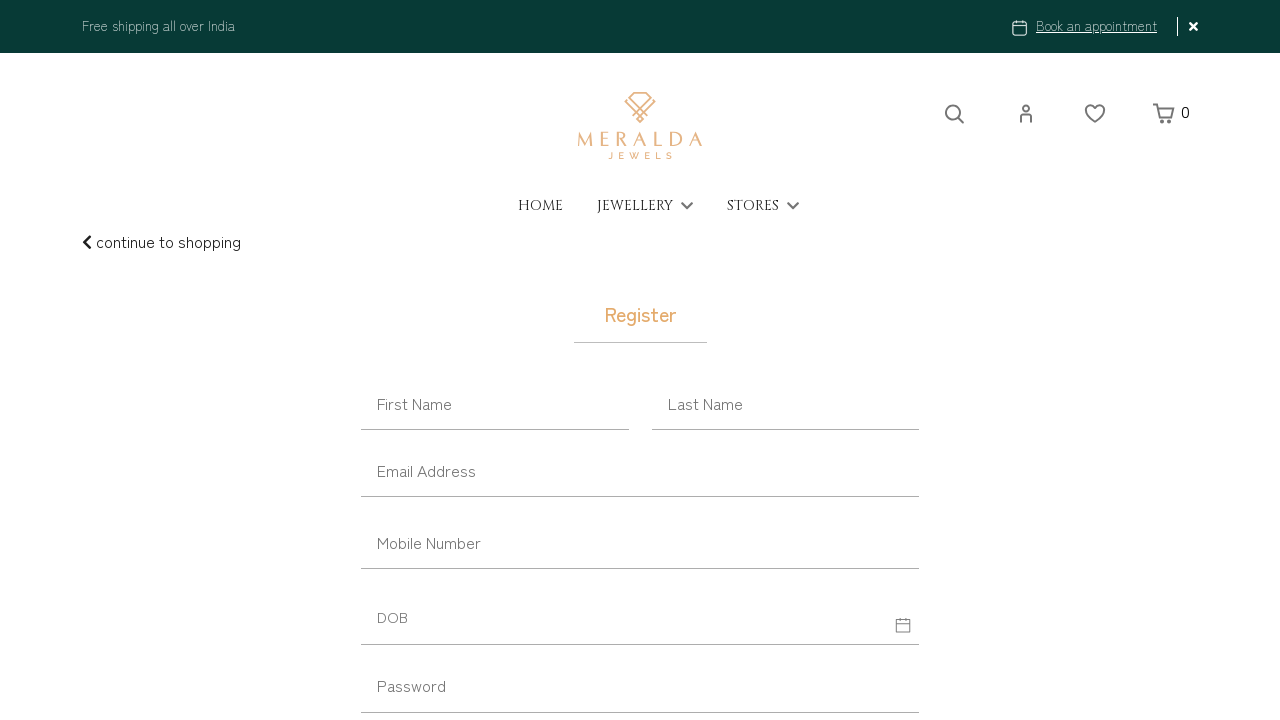

Filled first name field with 'John' on xpath=//*[@name='first_name']
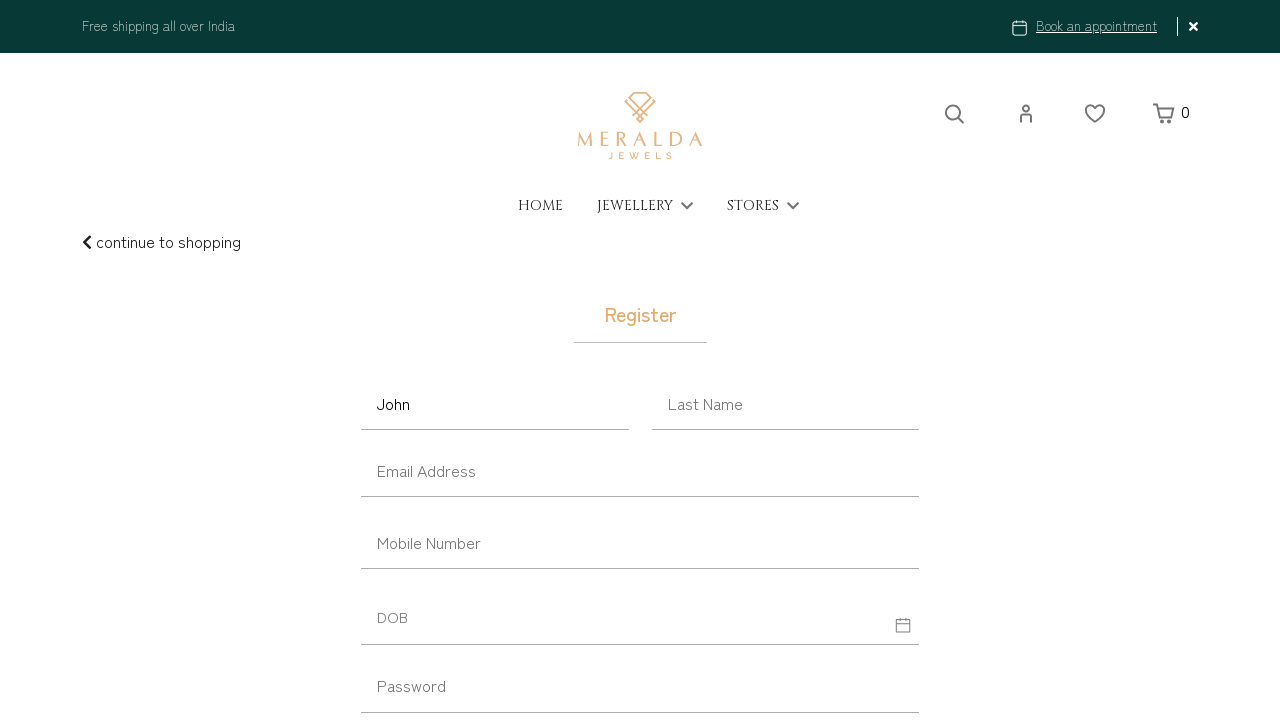

Filled last name field with 'Smith' on xpath=//*[@name='last_name']
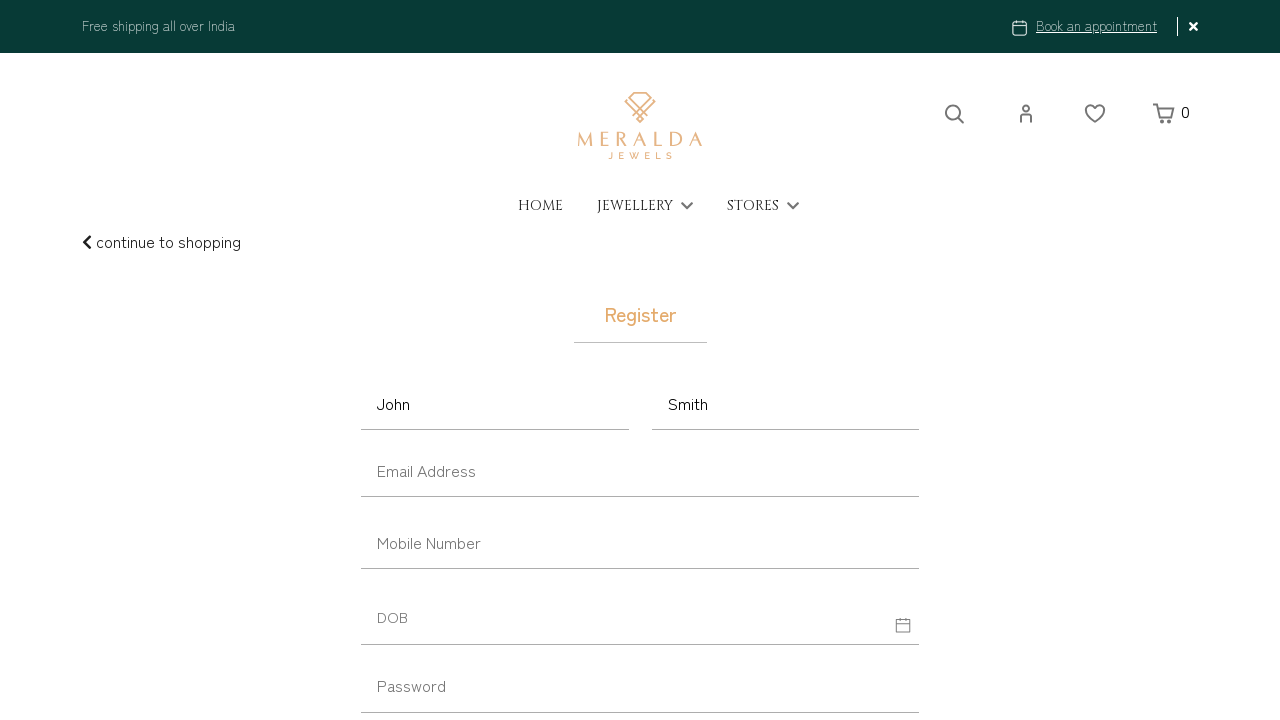

Filled email field with 'testuser2847@example.com' on xpath=//*[@name='email' and @placeholder='Email Address']
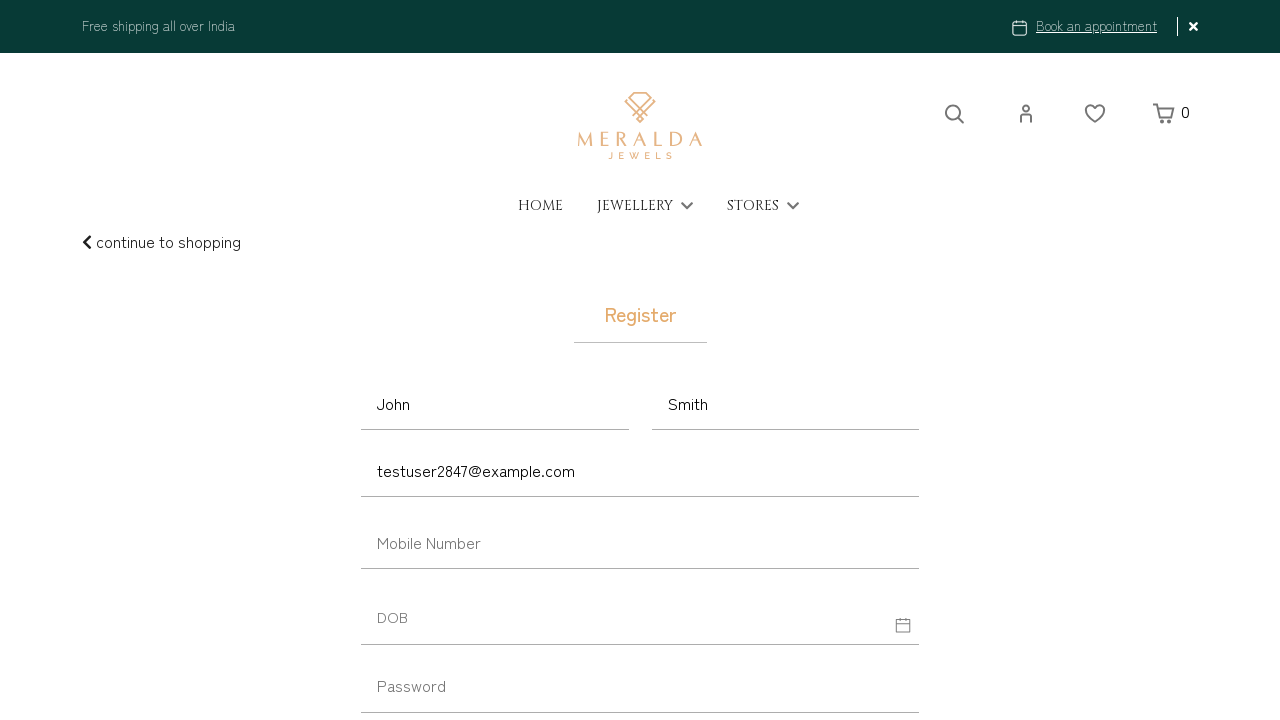

Filled mobile number field with '9876543210' on xpath=//*[@name='mobile' and @placeholder='Mobile Number']
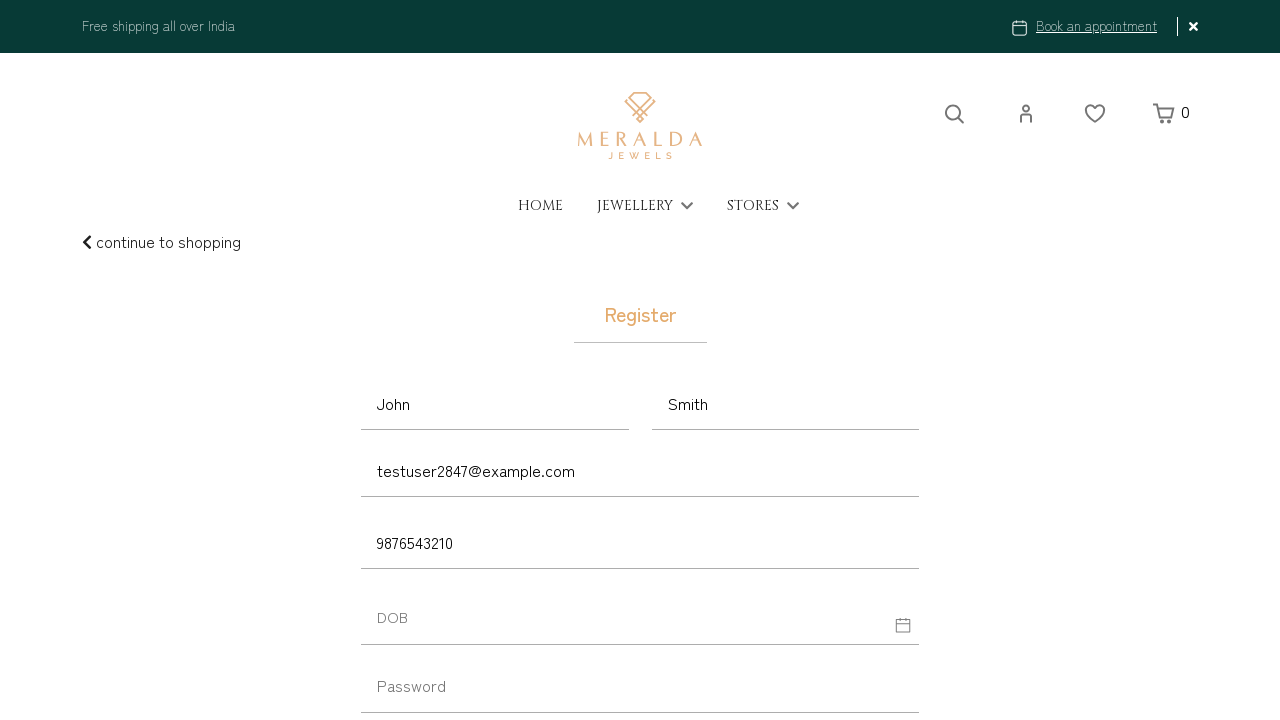

Filled date of birth field with '1995-06-15' on xpath=//*[@placeholder='DOB']
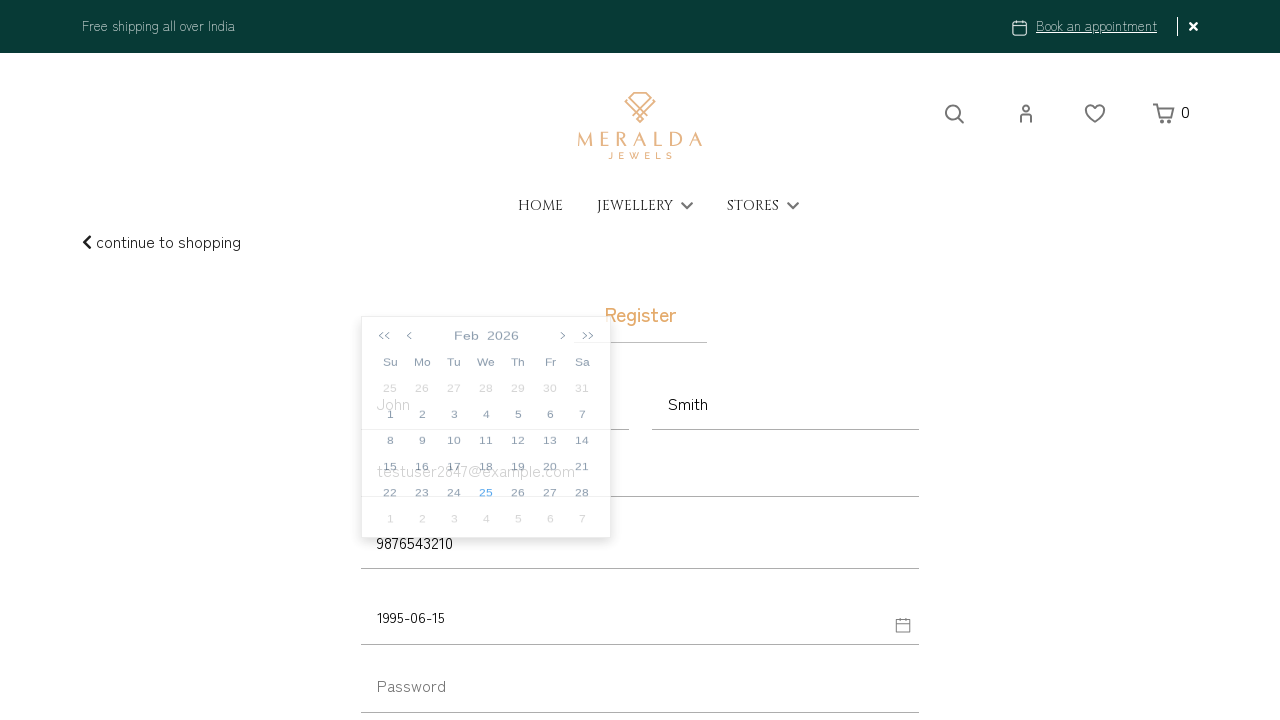

Filled password field with 'SecurePass123!' on xpath=//*[@name='password' and @placeholder='Password']
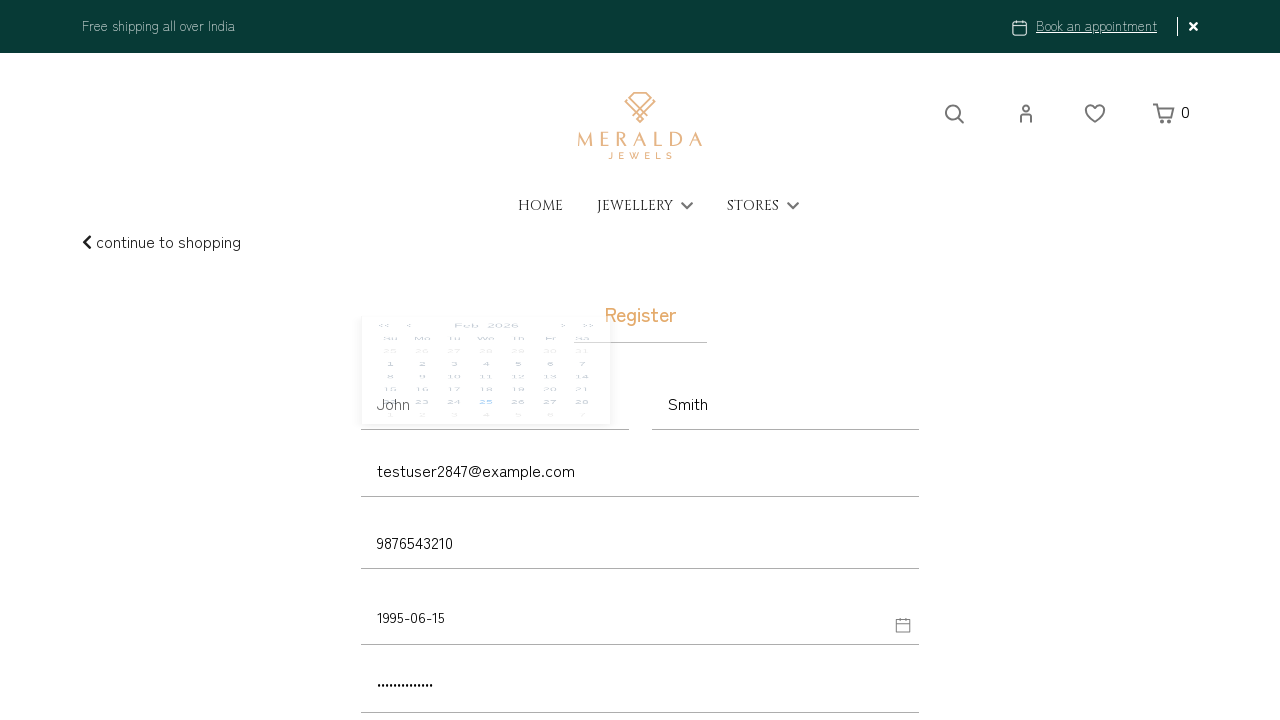

Filled confirm password field with 'SecurePass123!' on xpath=(//*[@type='password'])[2]
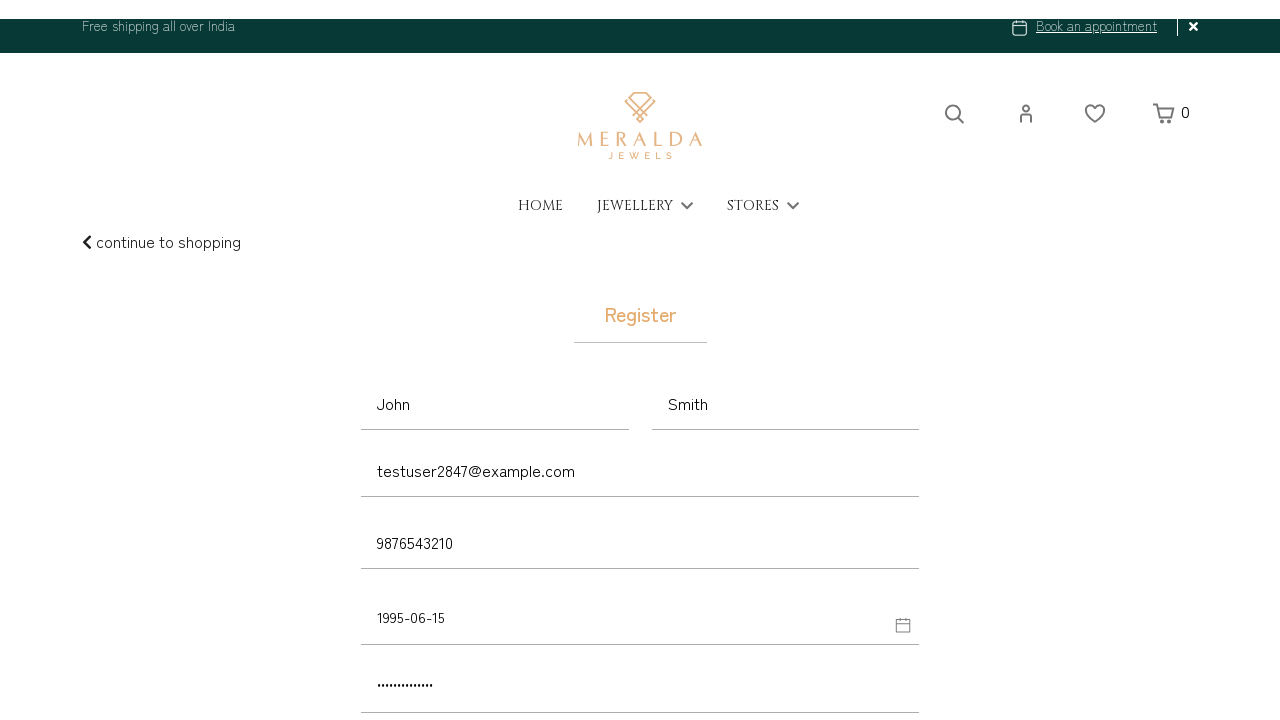

Clicked Register button to submit the registration form at (498, 361) on xpath=//*[@type='submit' and text()='Register']
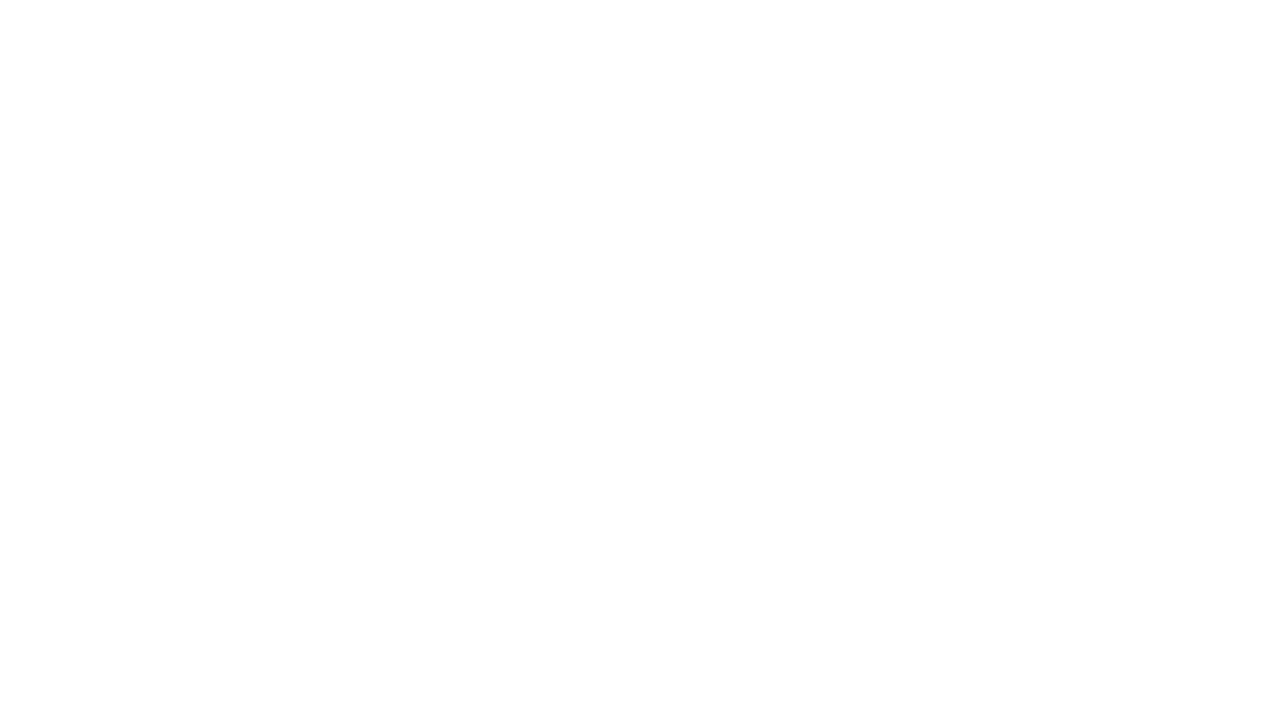

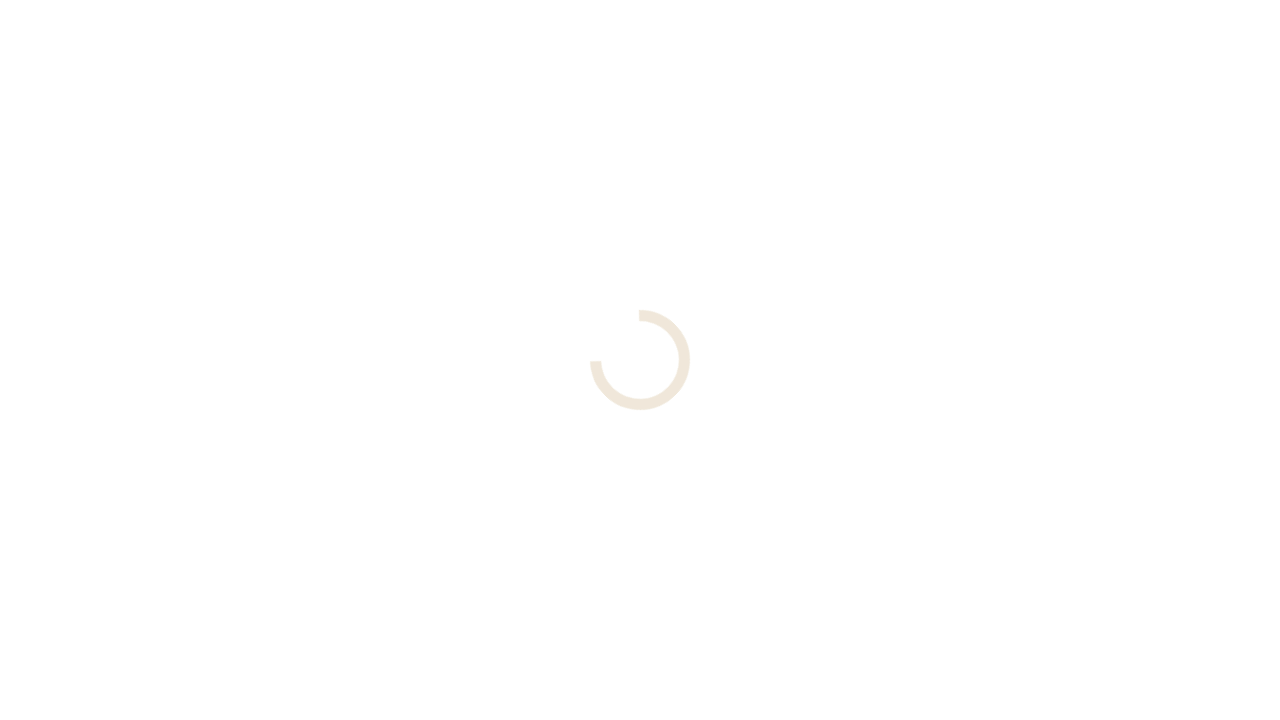